Tests checkbox functionality by locating two checkboxes and clicking them if they are not already selected

Starting URL: https://the-internet.herokuapp.com/checkboxes

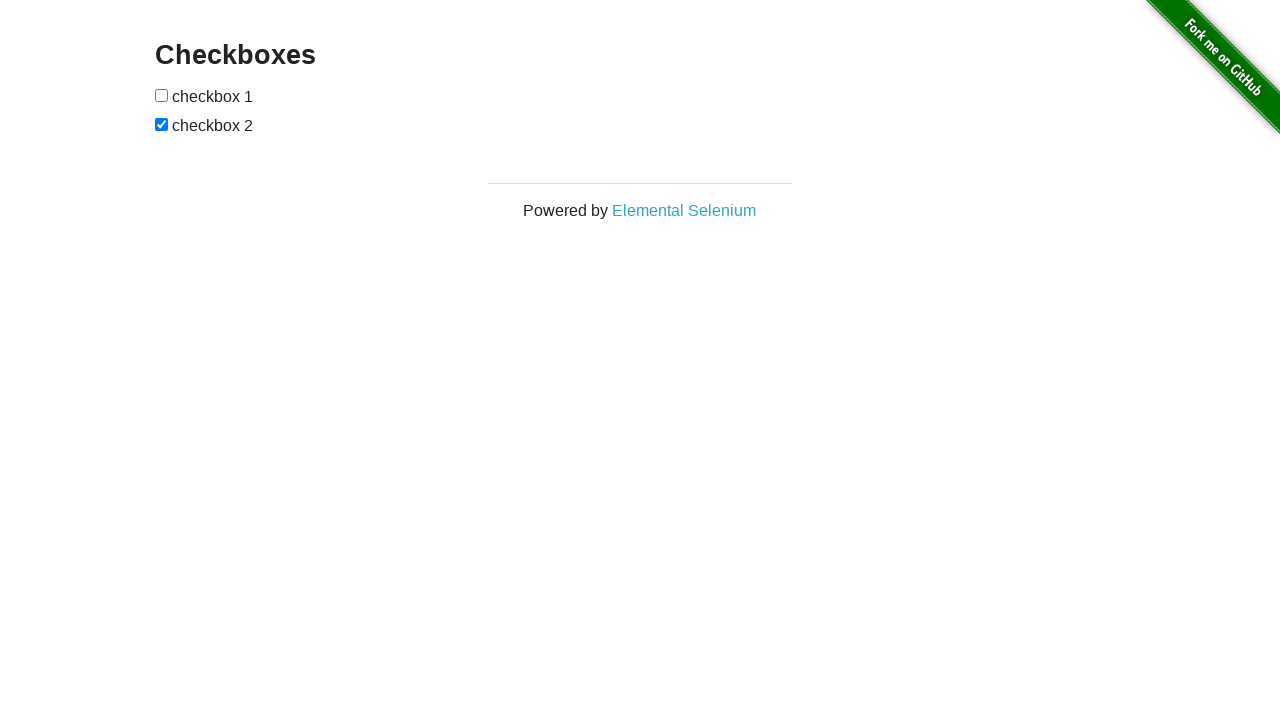

Located first checkbox element
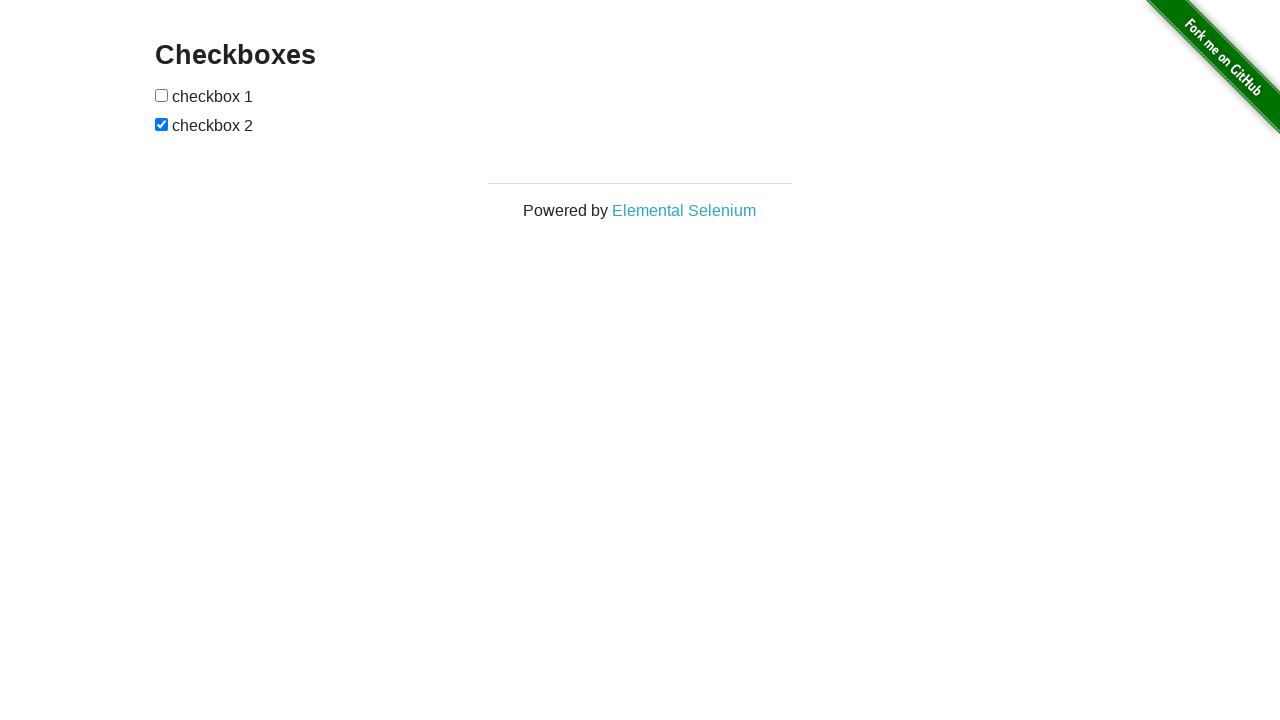

Located second checkbox element
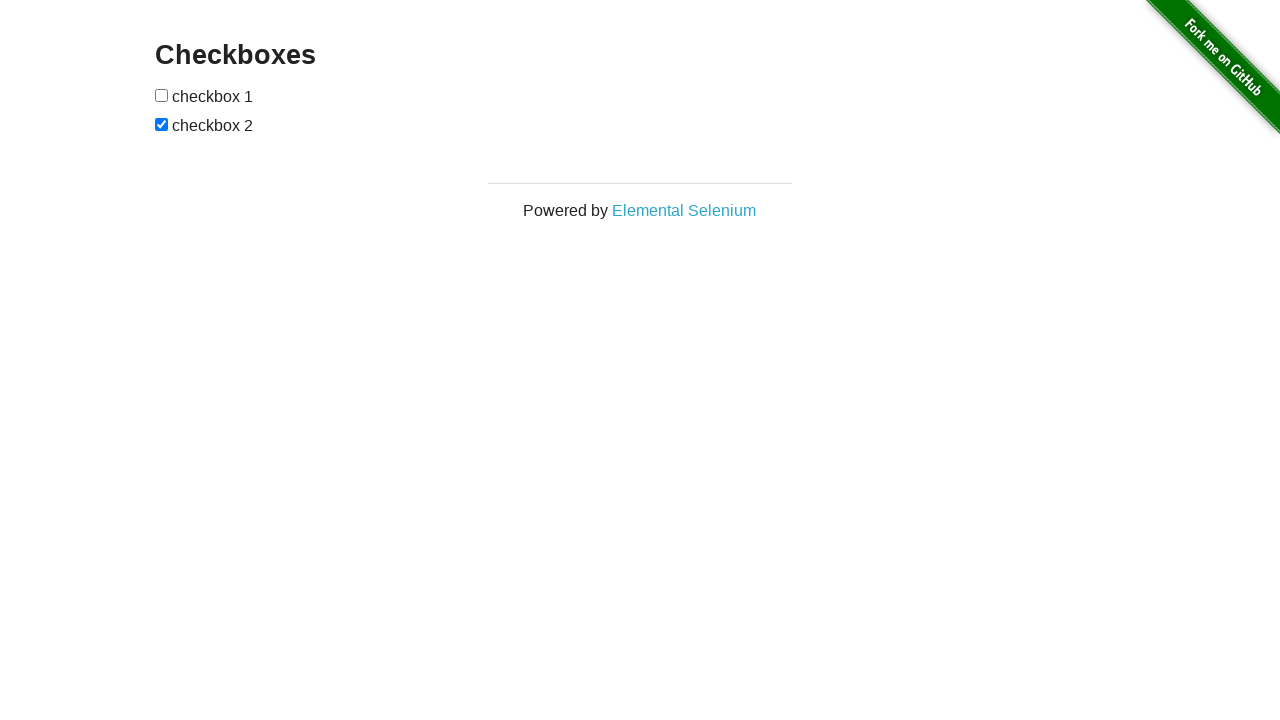

Checked first checkbox - it was not selected
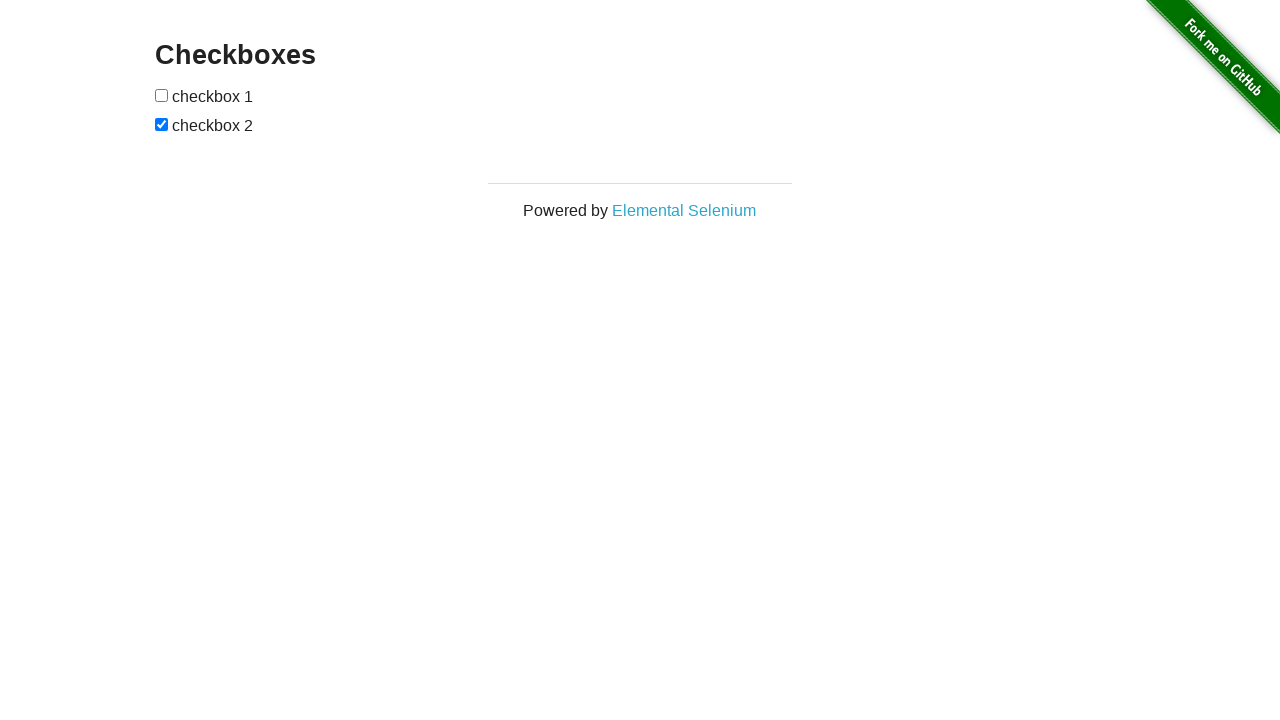

Clicked first checkbox at (162, 95) on (//input[@type='checkbox'])[1]
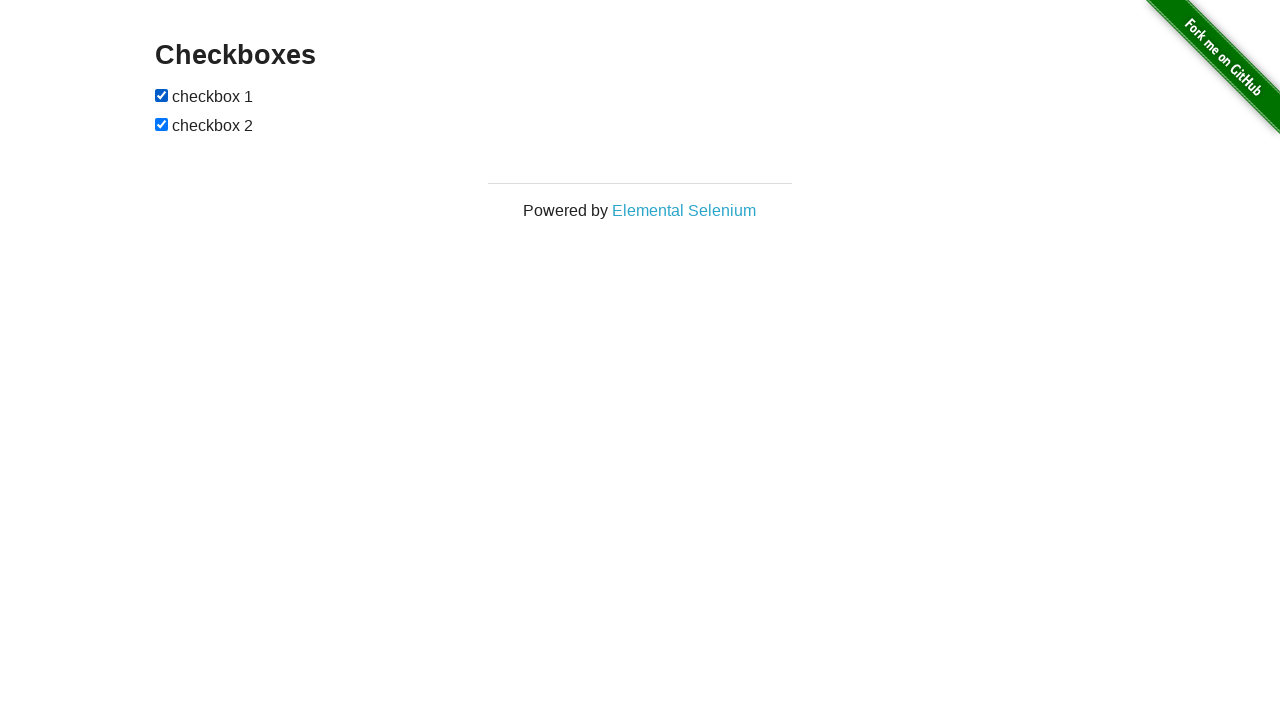

Second checkbox was already selected, skipped click
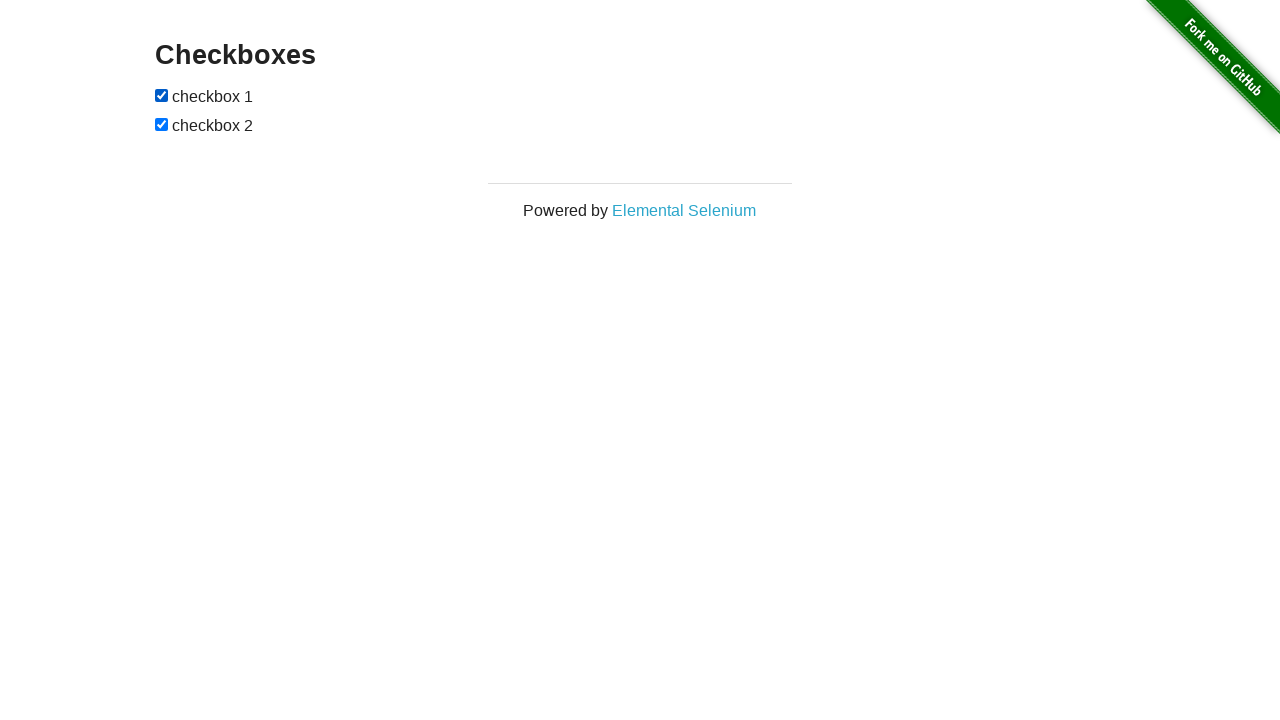

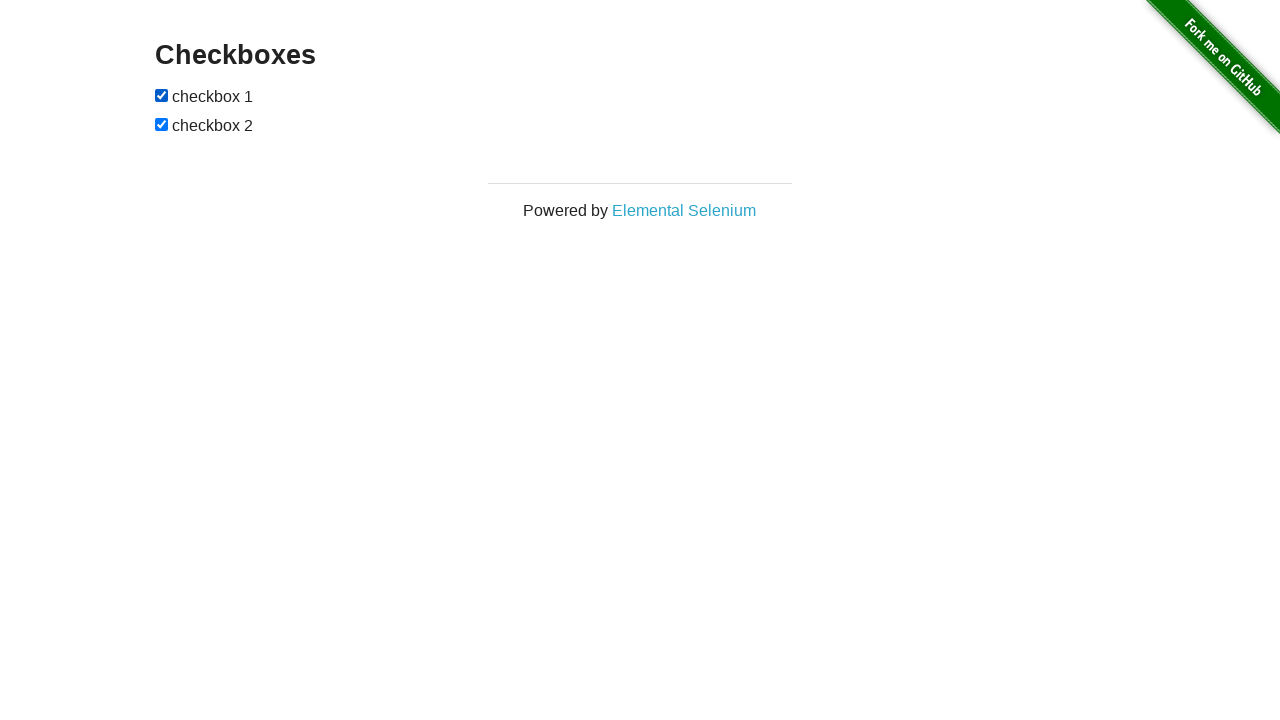